Tests a form submission by repeatedly entering a value '12' into an input field and clicking a submit button 5 times in sequence.

Starting URL: http://158.69.76.135/level1.php

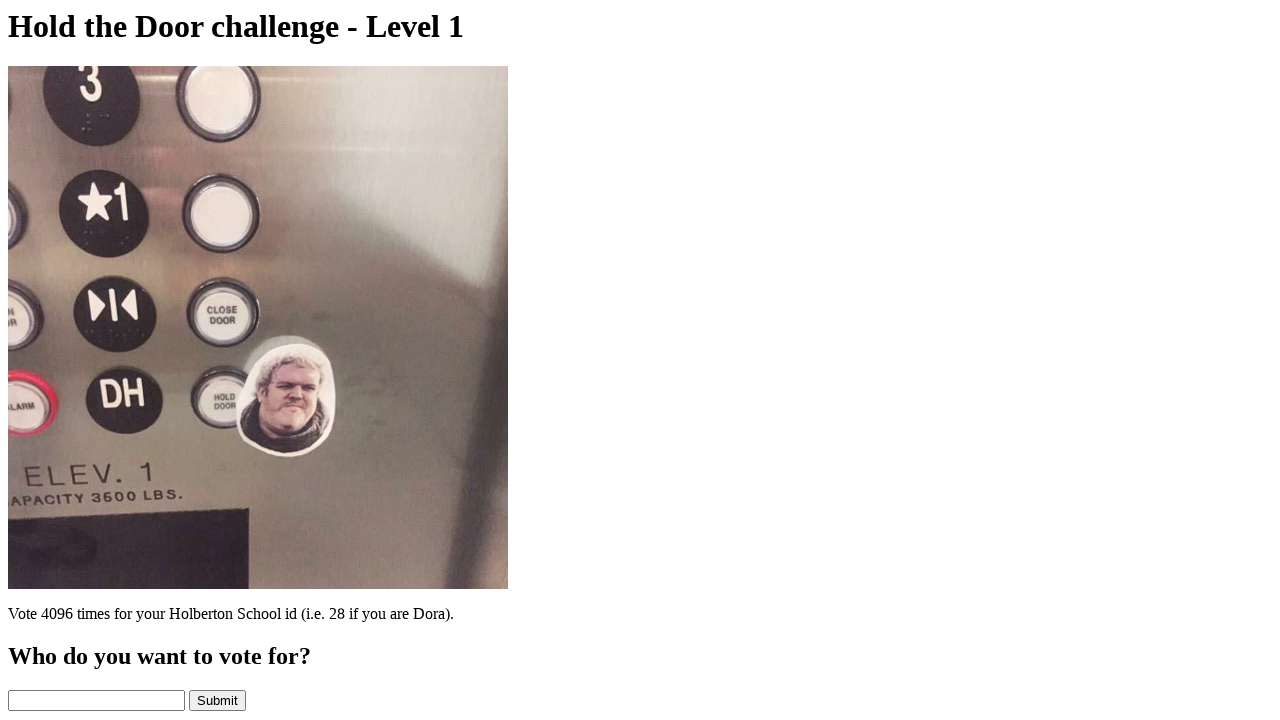

Filled 'id' input field with value '12' on input[name='id']
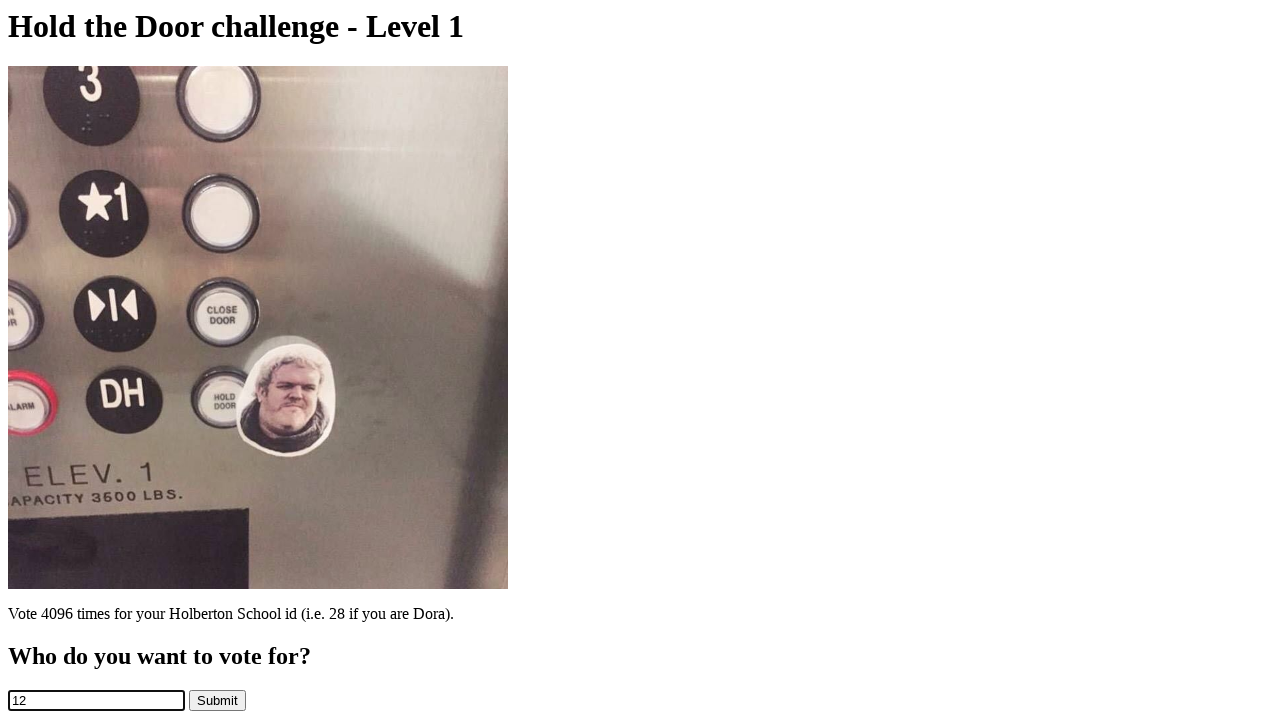

Clicked the submit button at (218, 700) on input[name='holdthedoor']
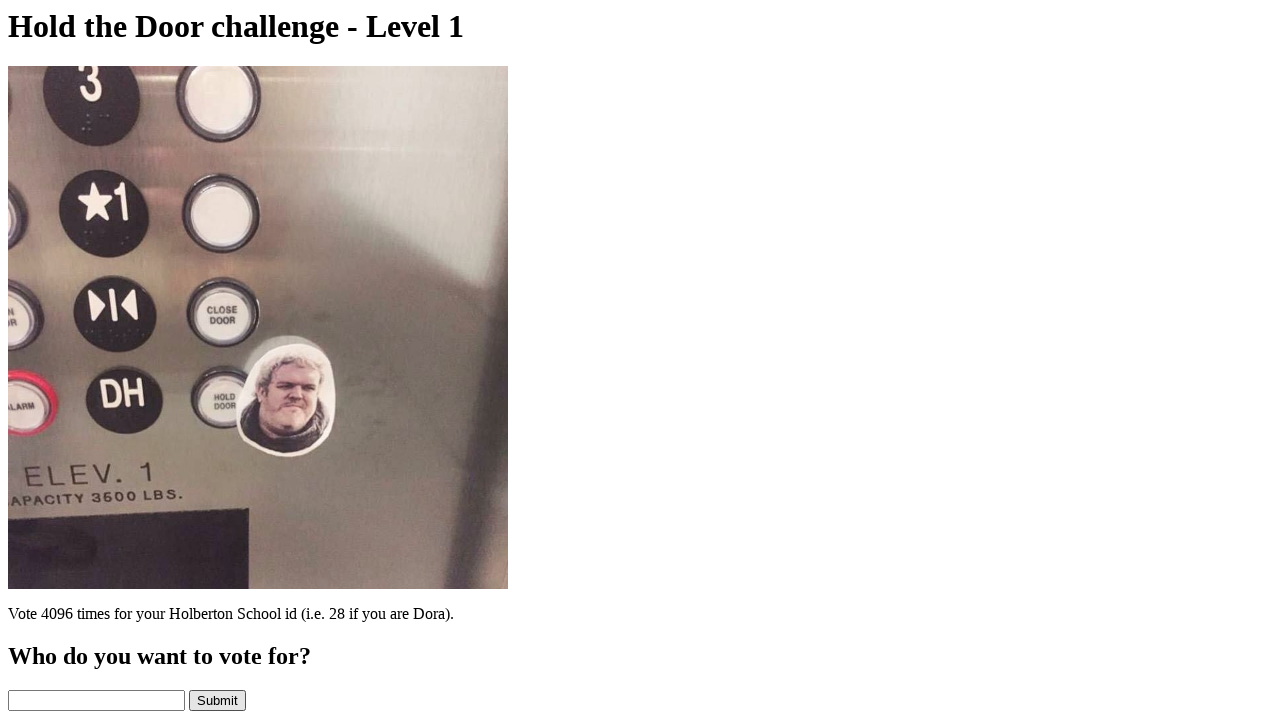

Waited for page to load after form submission
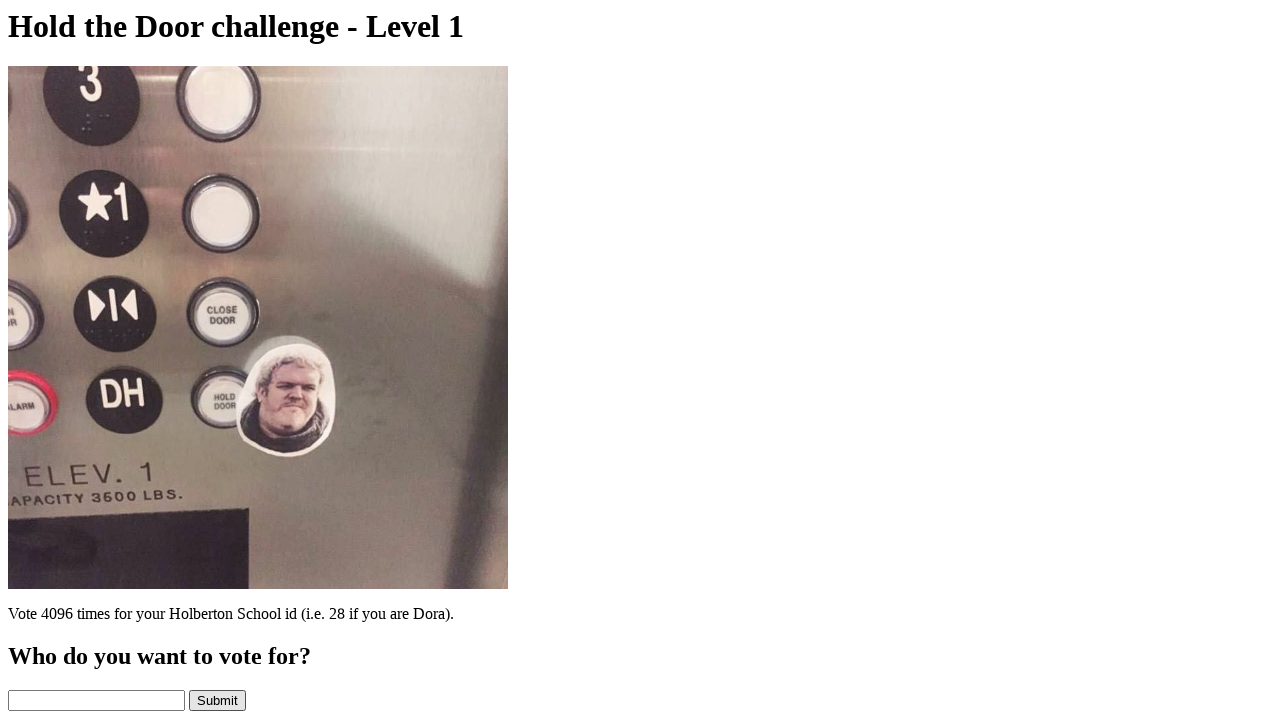

Filled 'id' input field with value '12' on input[name='id']
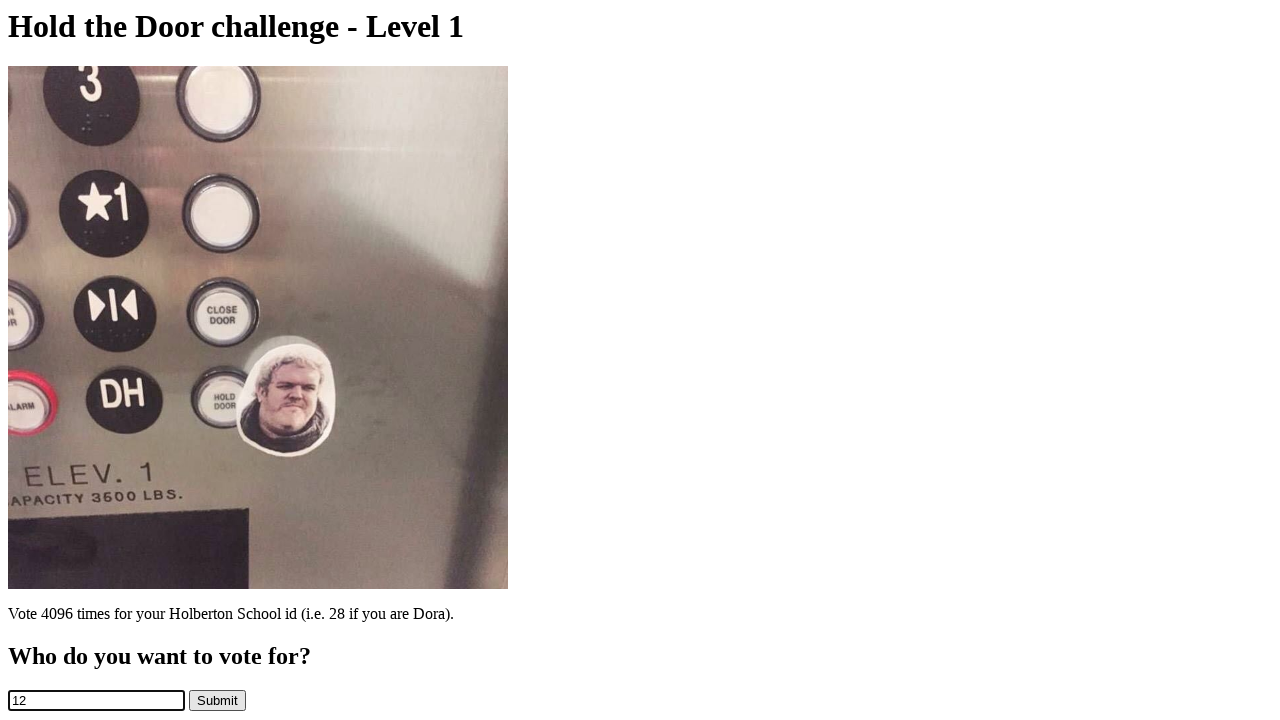

Clicked the submit button at (218, 700) on input[name='holdthedoor']
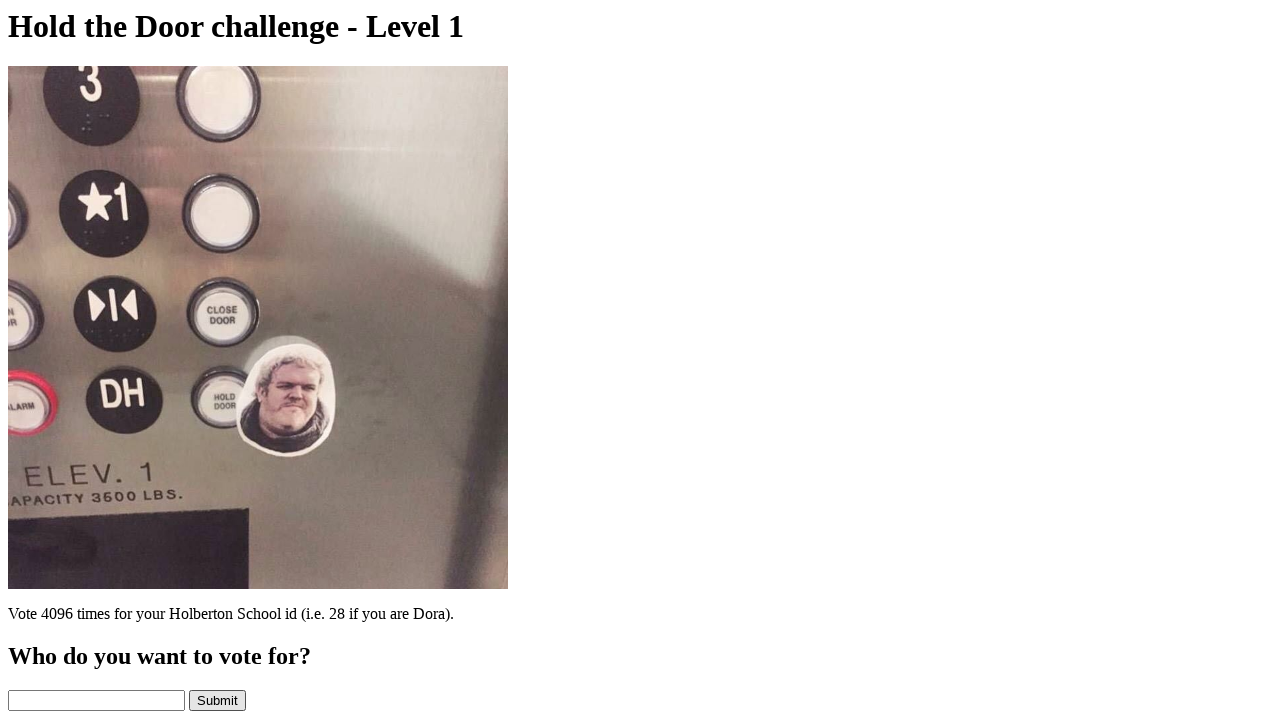

Waited for page to load after form submission
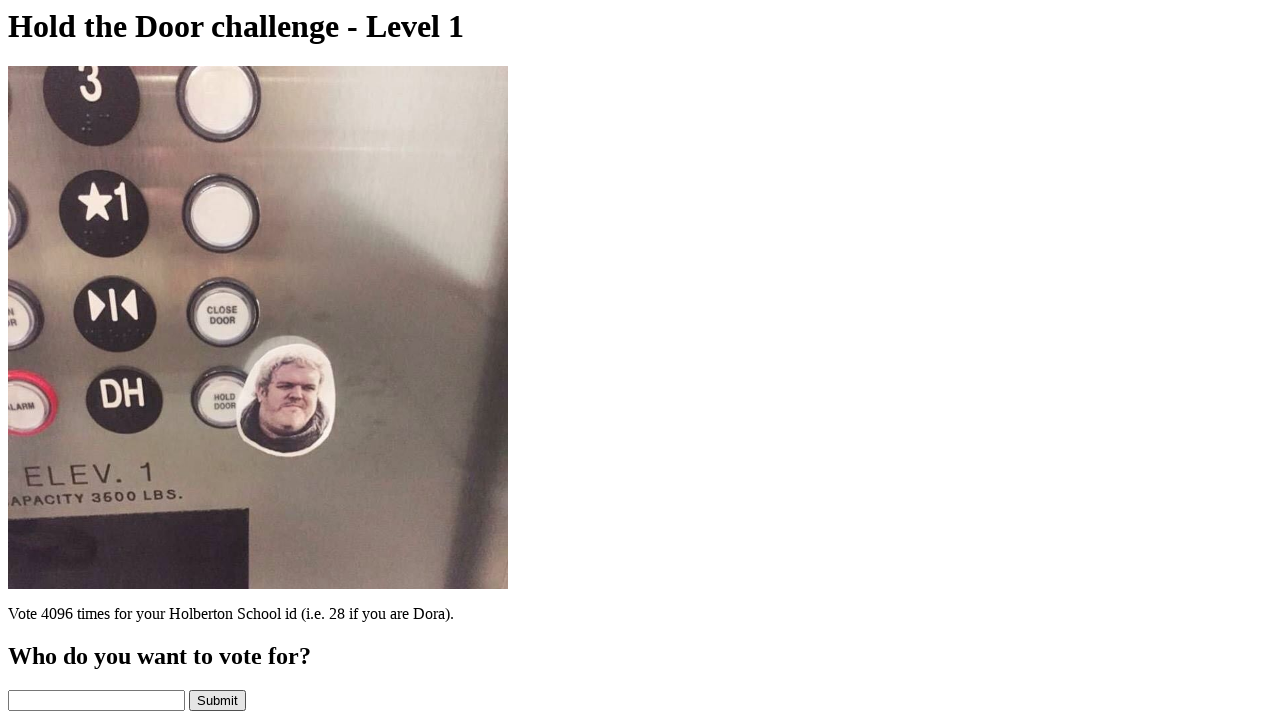

Filled 'id' input field with value '12' on input[name='id']
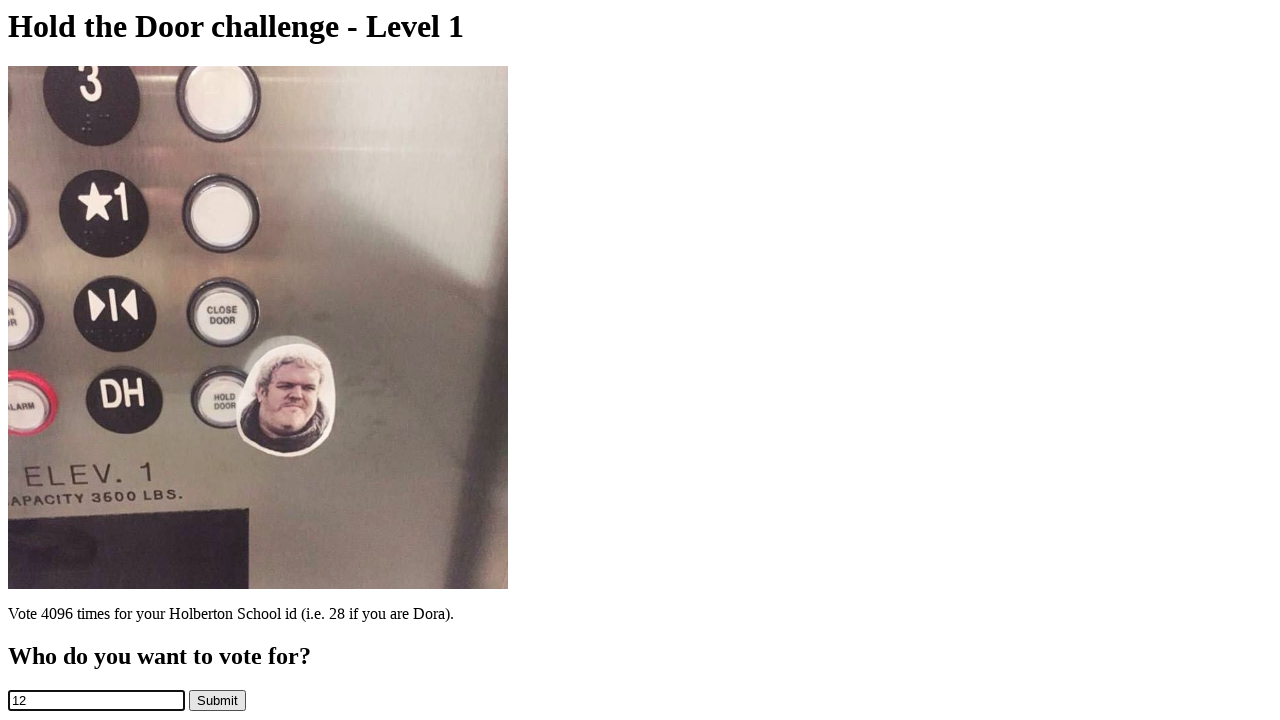

Clicked the submit button at (218, 700) on input[name='holdthedoor']
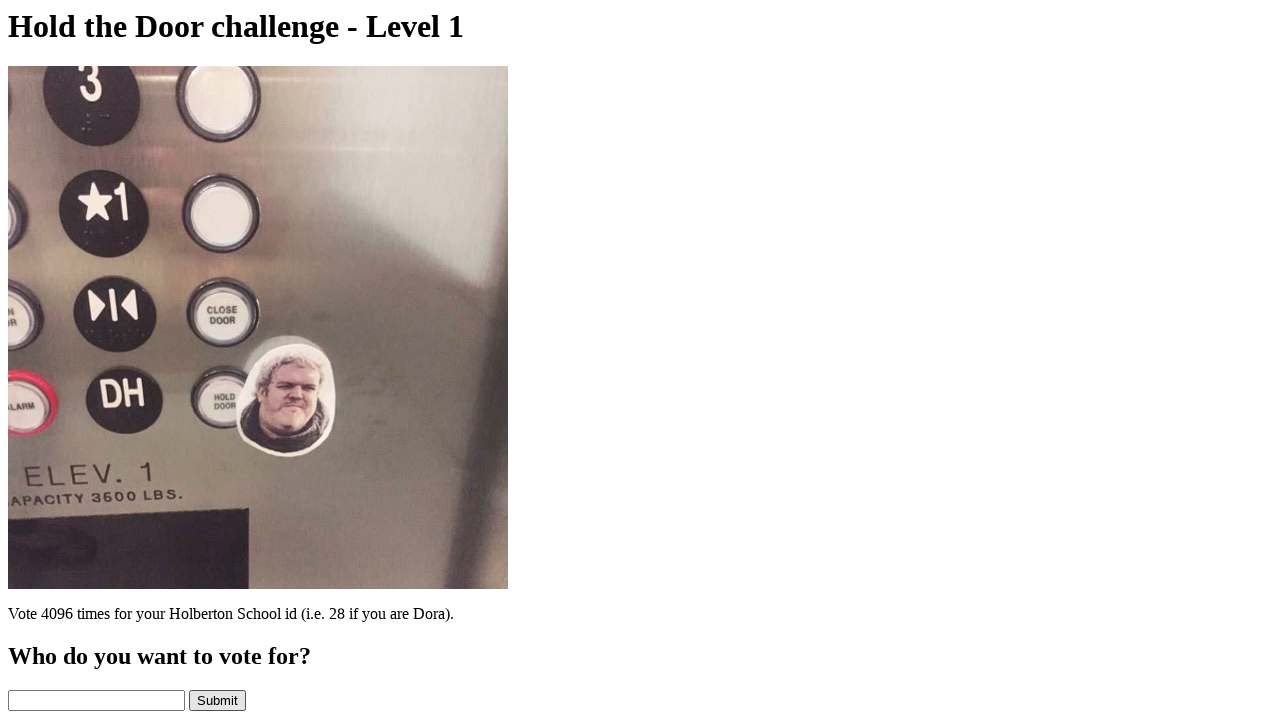

Waited for page to load after form submission
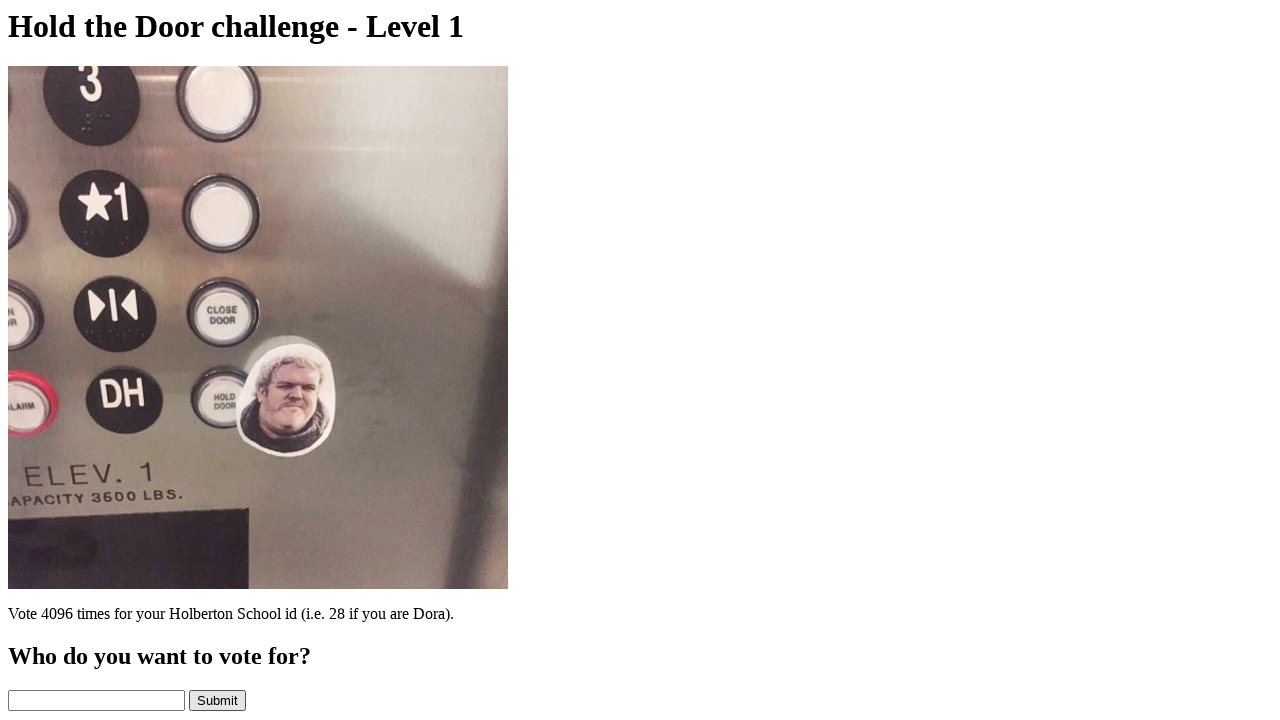

Filled 'id' input field with value '12' on input[name='id']
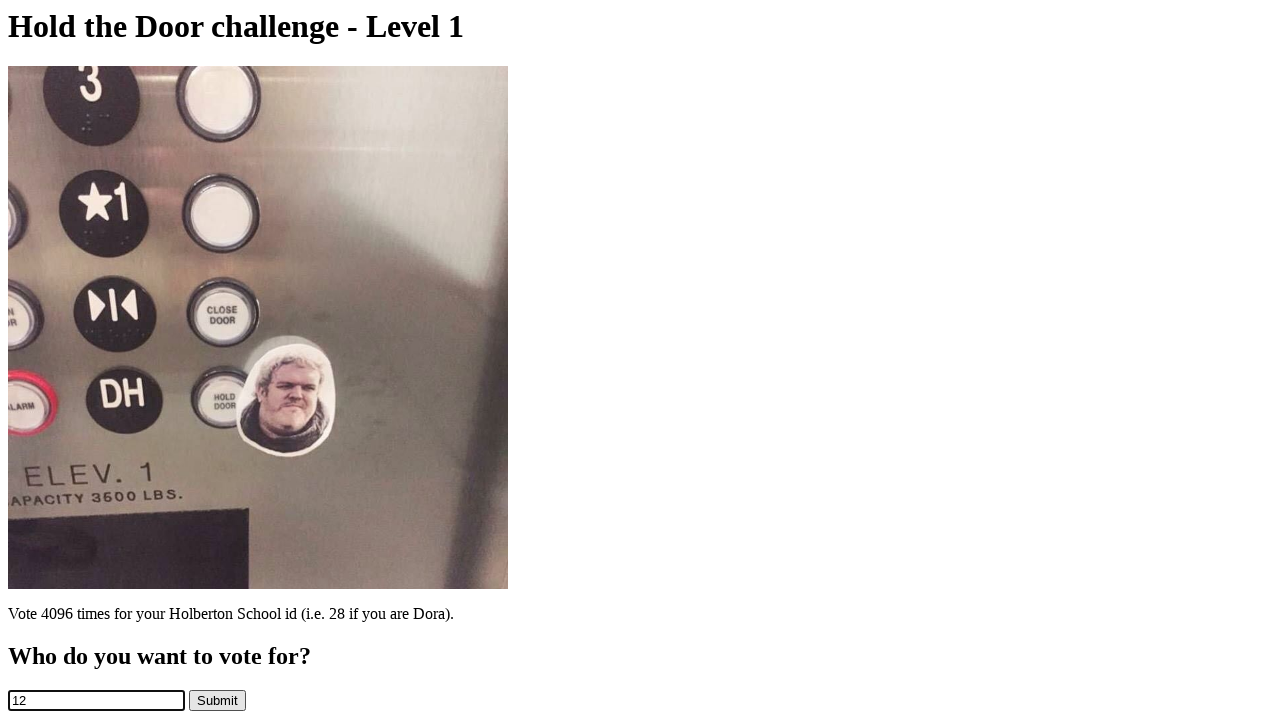

Clicked the submit button at (218, 700) on input[name='holdthedoor']
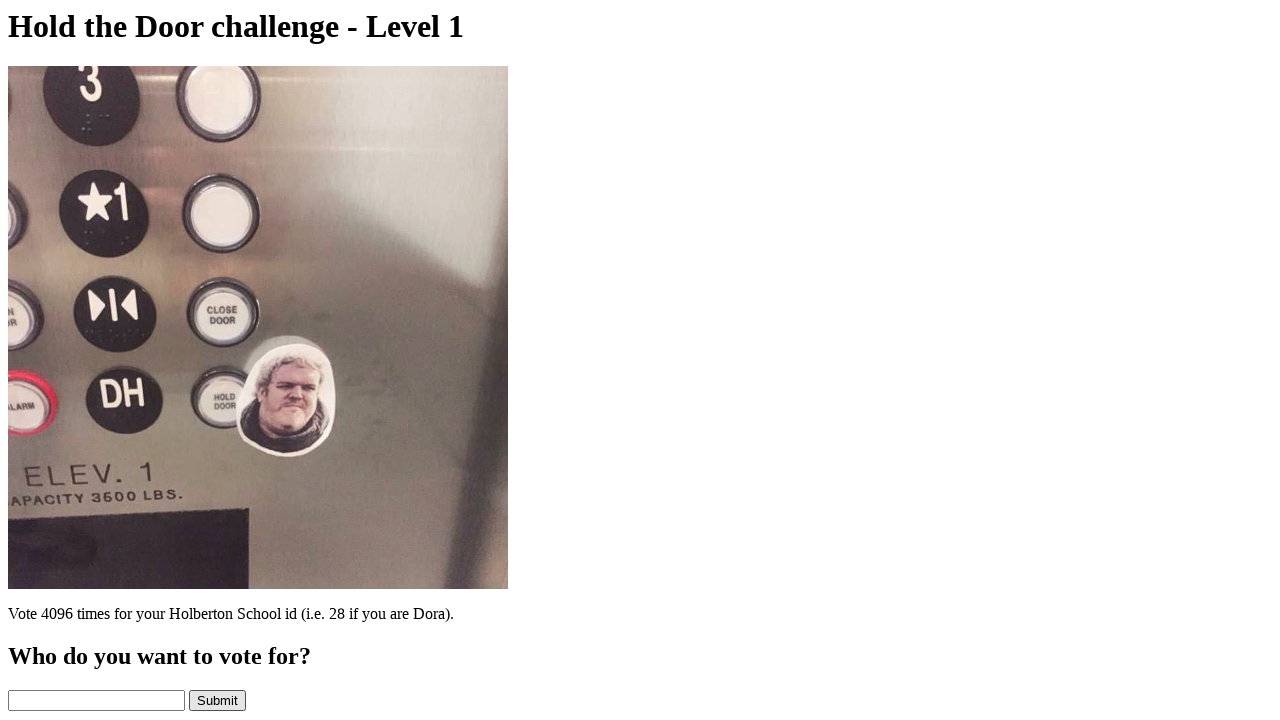

Waited for page to load after form submission
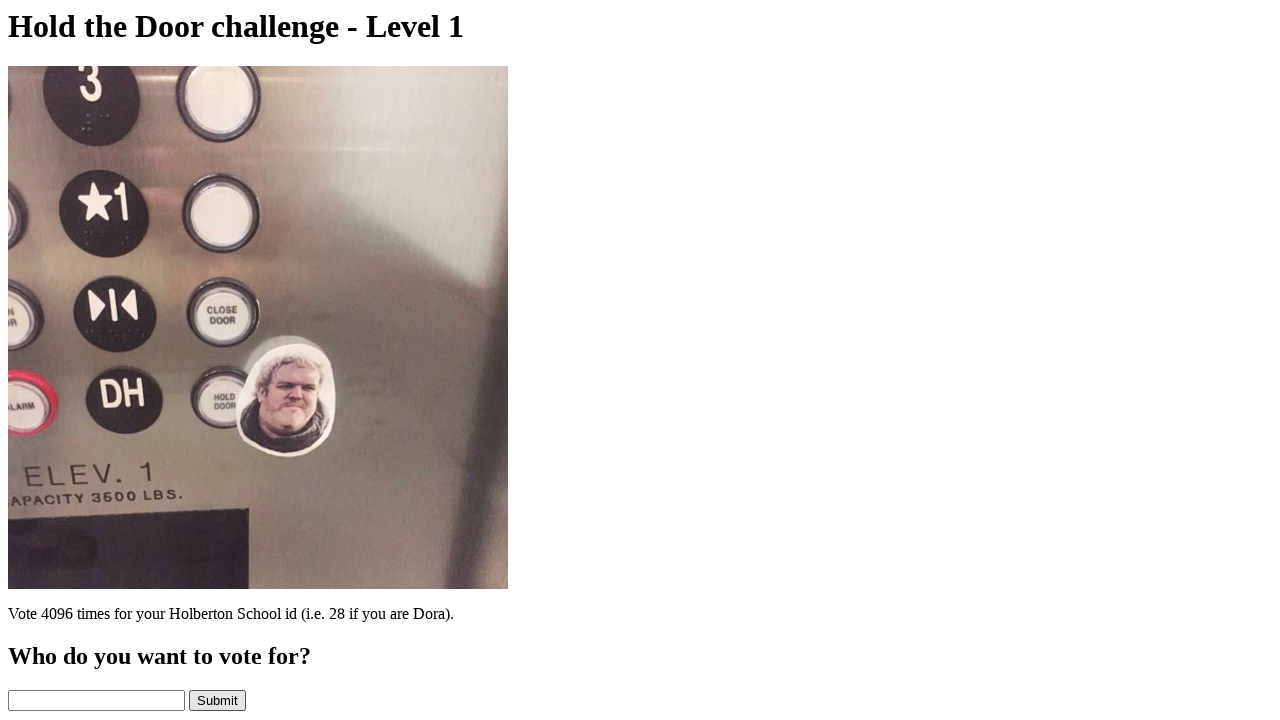

Filled 'id' input field with value '12' on input[name='id']
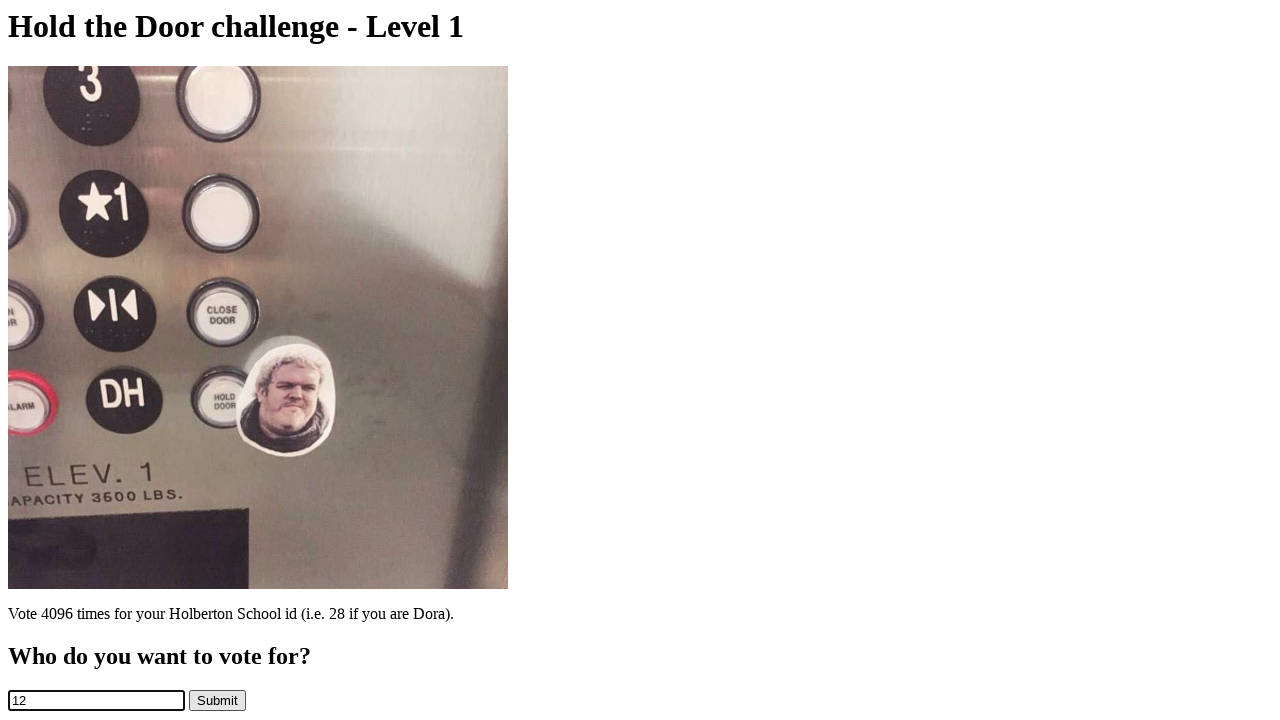

Clicked the submit button at (218, 700) on input[name='holdthedoor']
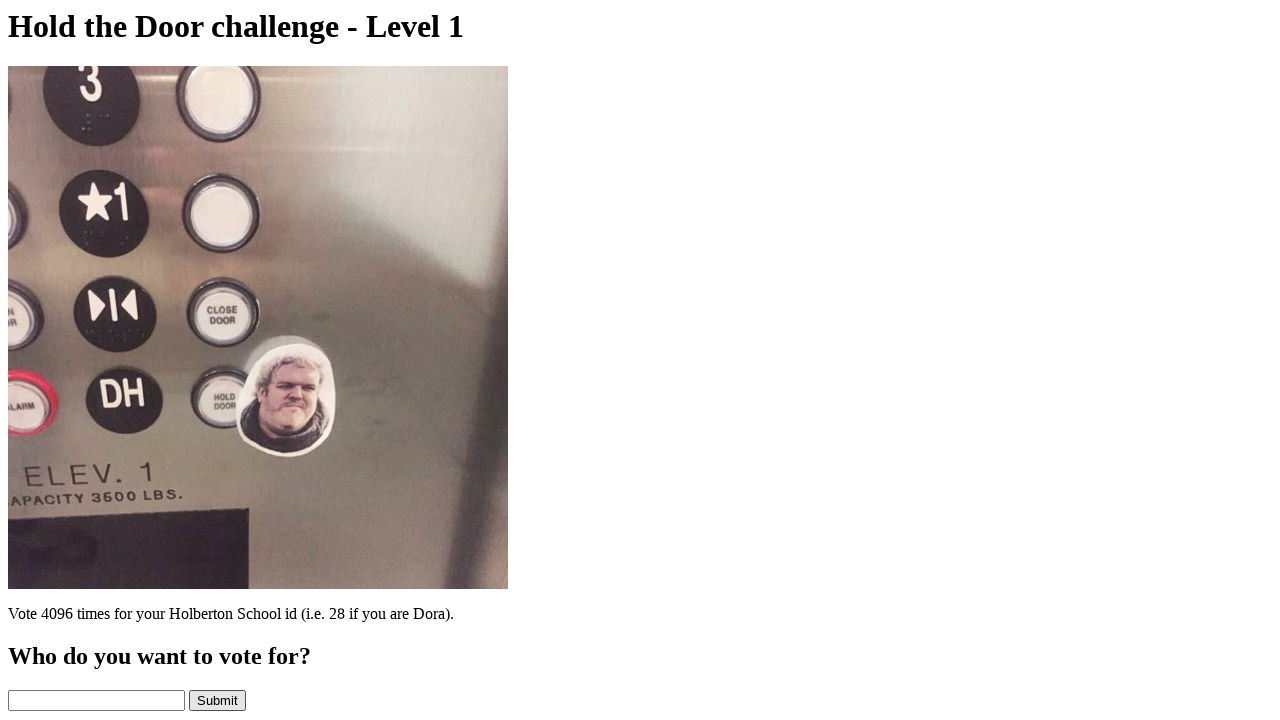

Waited for page to load after form submission
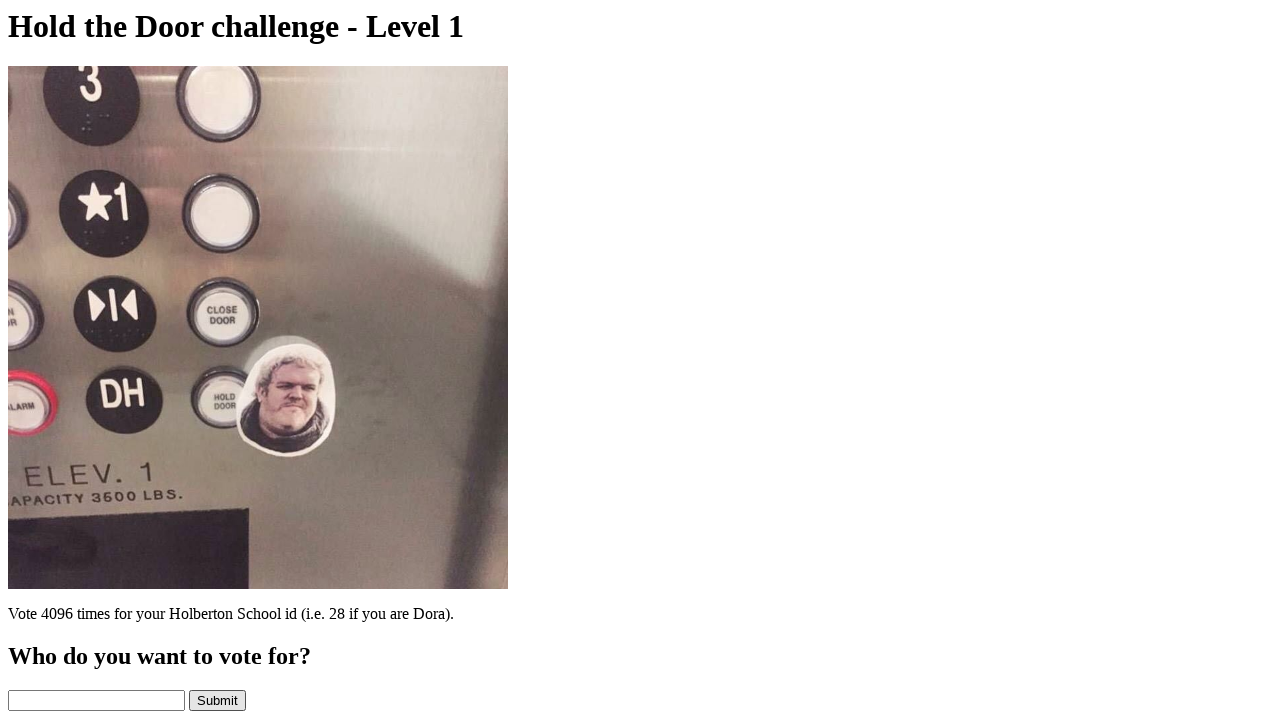

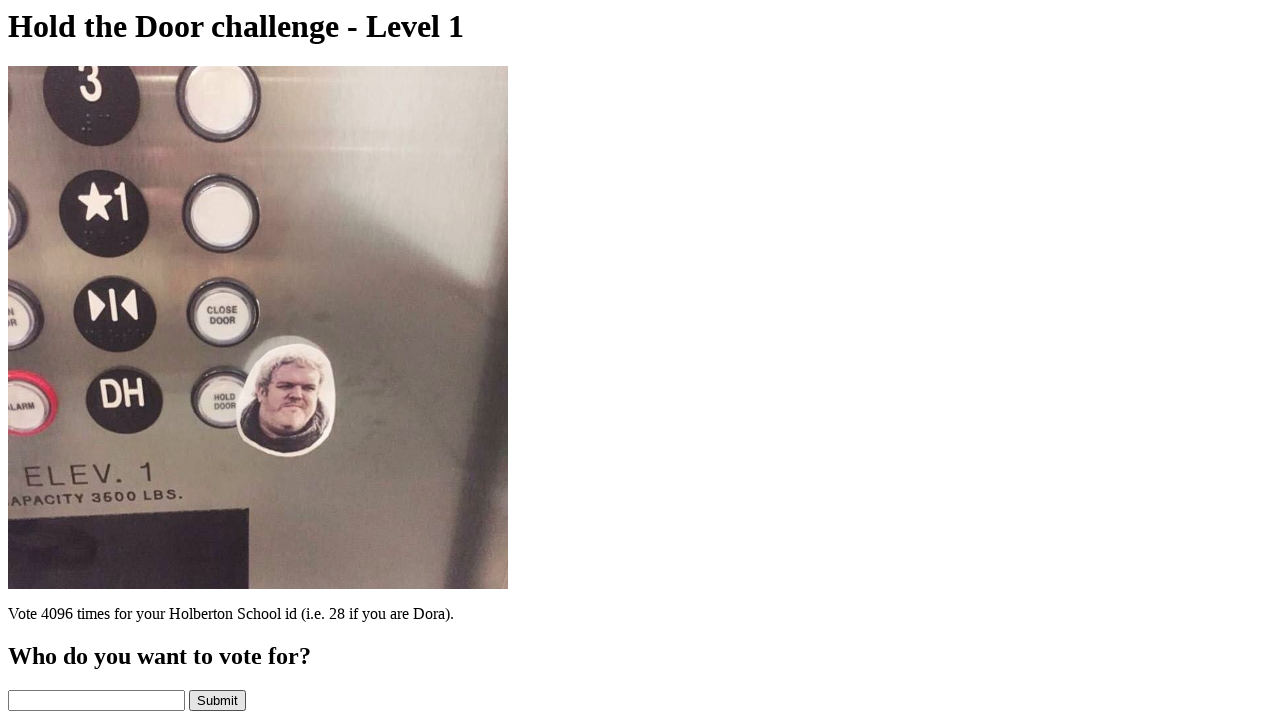